Tests error handling when letters are entered instead of numbers in the multiplication operation

Starting URL: https://testsheepnz.github.io/BasicCalculator.html

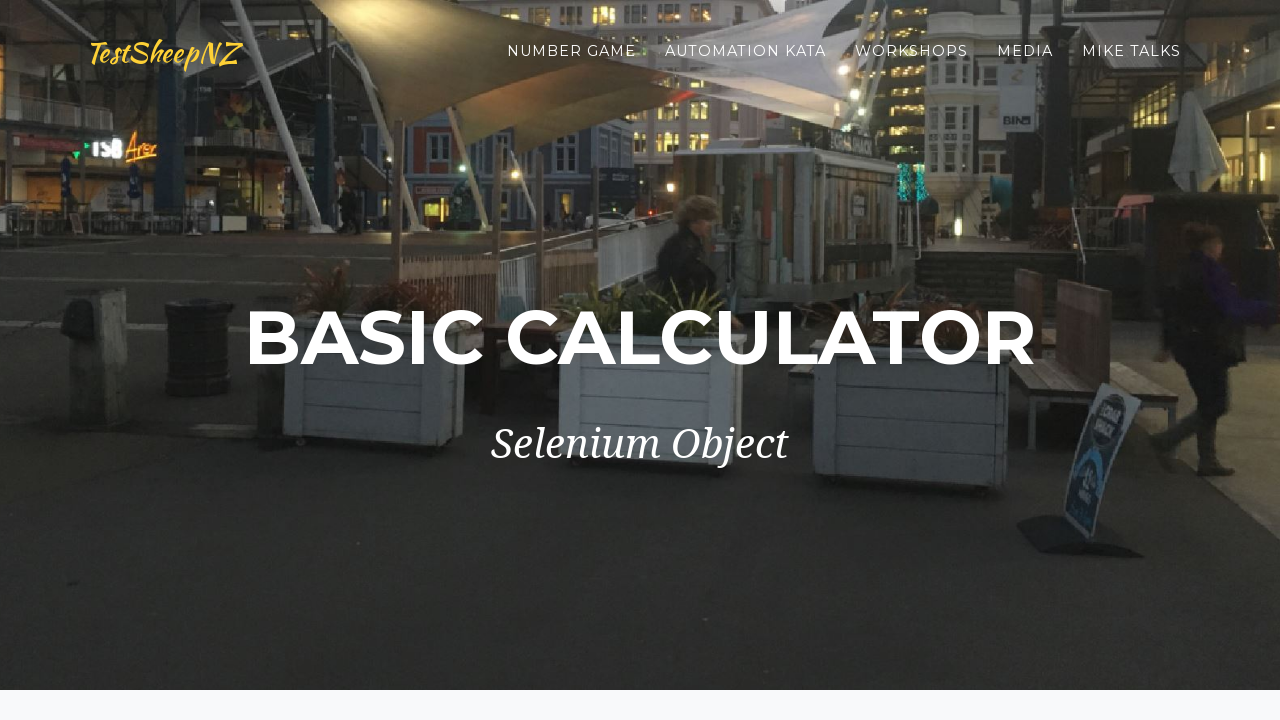

Filled first number field with letter 'a' on #number1Field
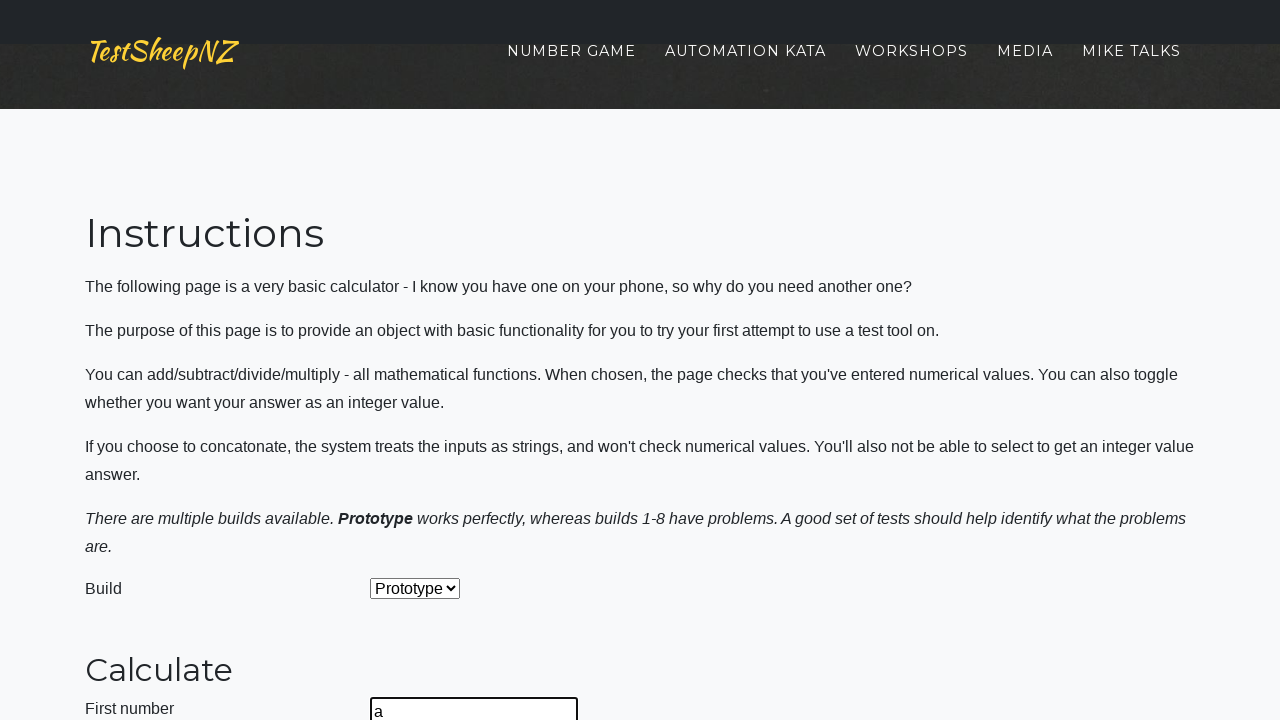

Filled second number field with '8' on #number2Field
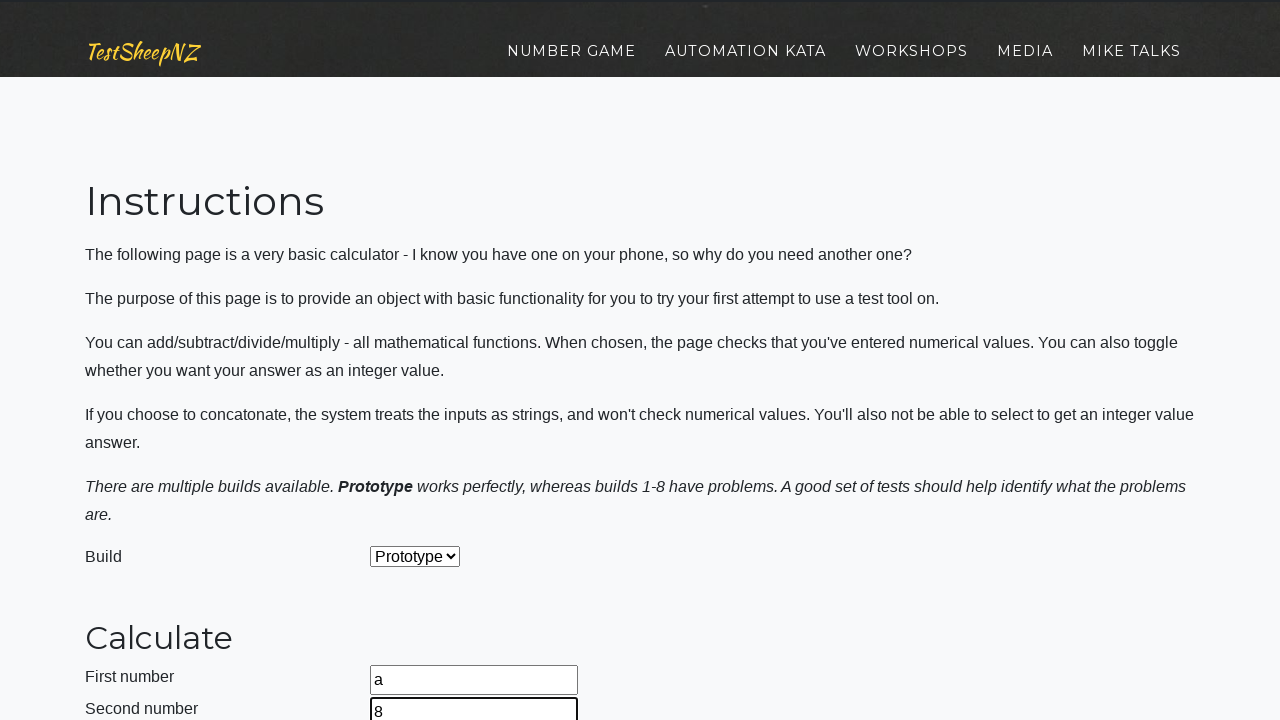

Selected 'Multiply' operation from dropdown on #selectOperationDropdown
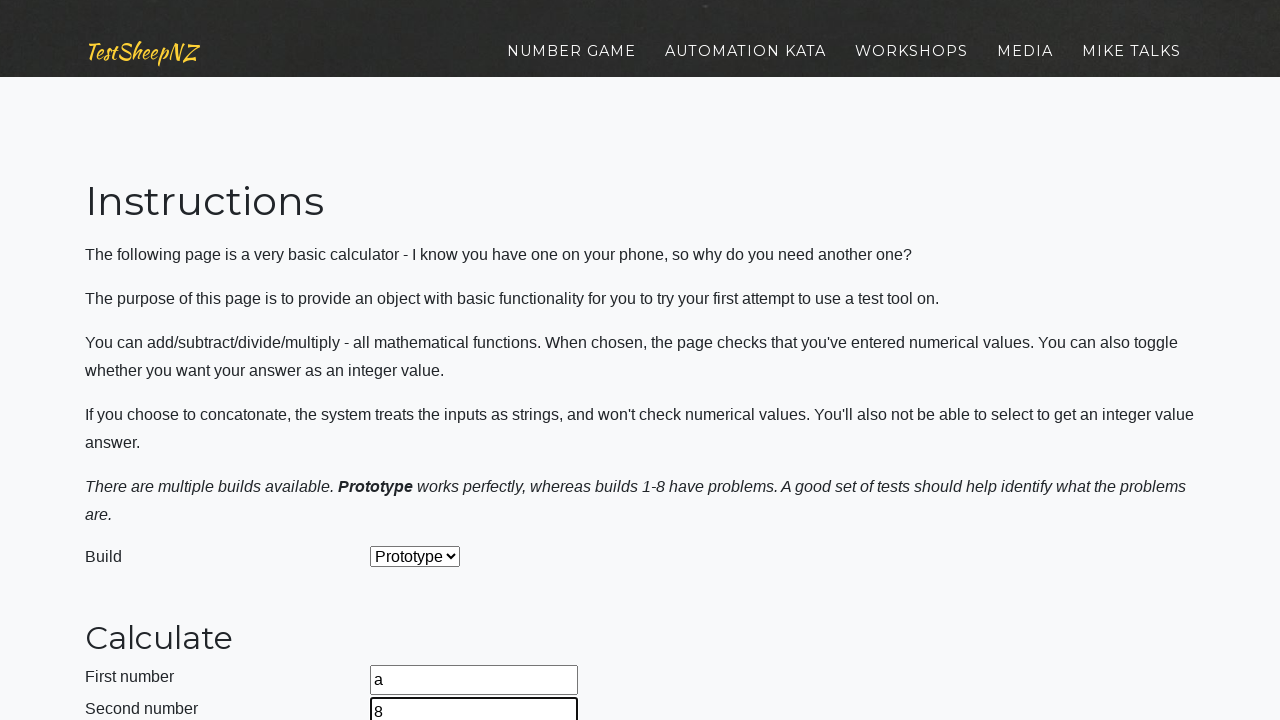

Clicked calculate button at (422, 361) on #calculateButton
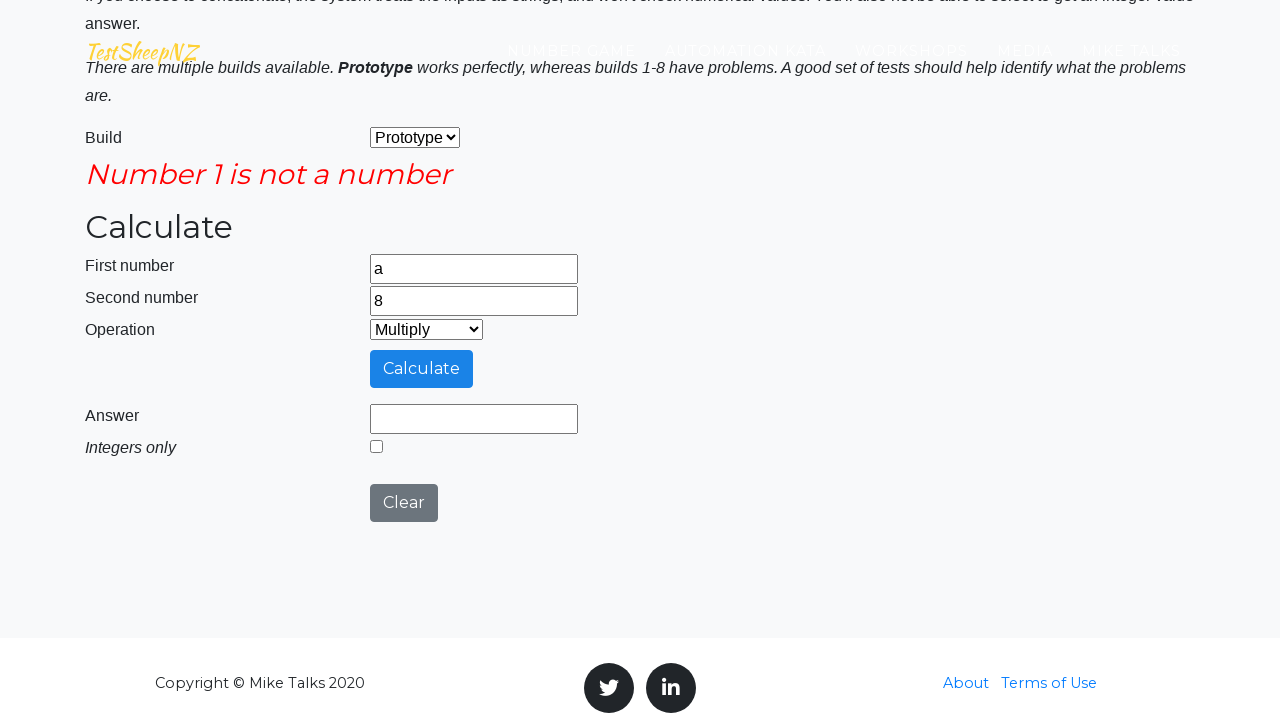

Waited 1000ms for error message to appear
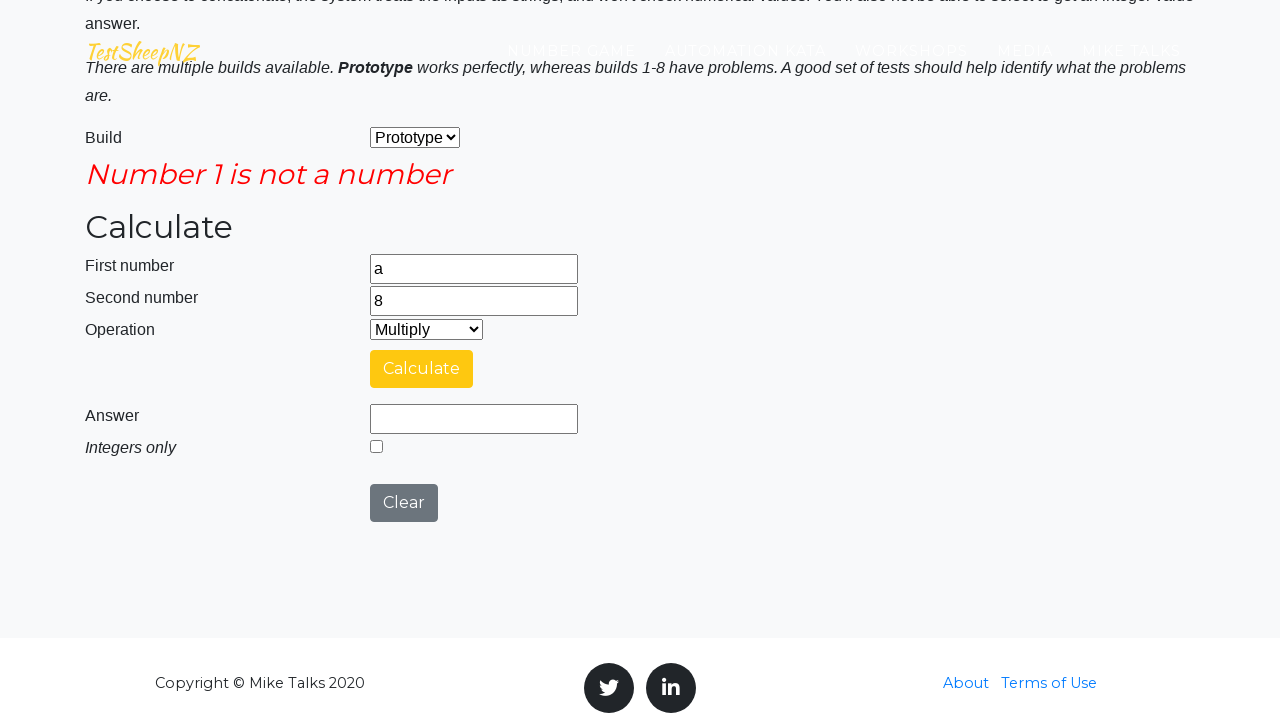

Retrieved error message: 'Number 1 is not a number'
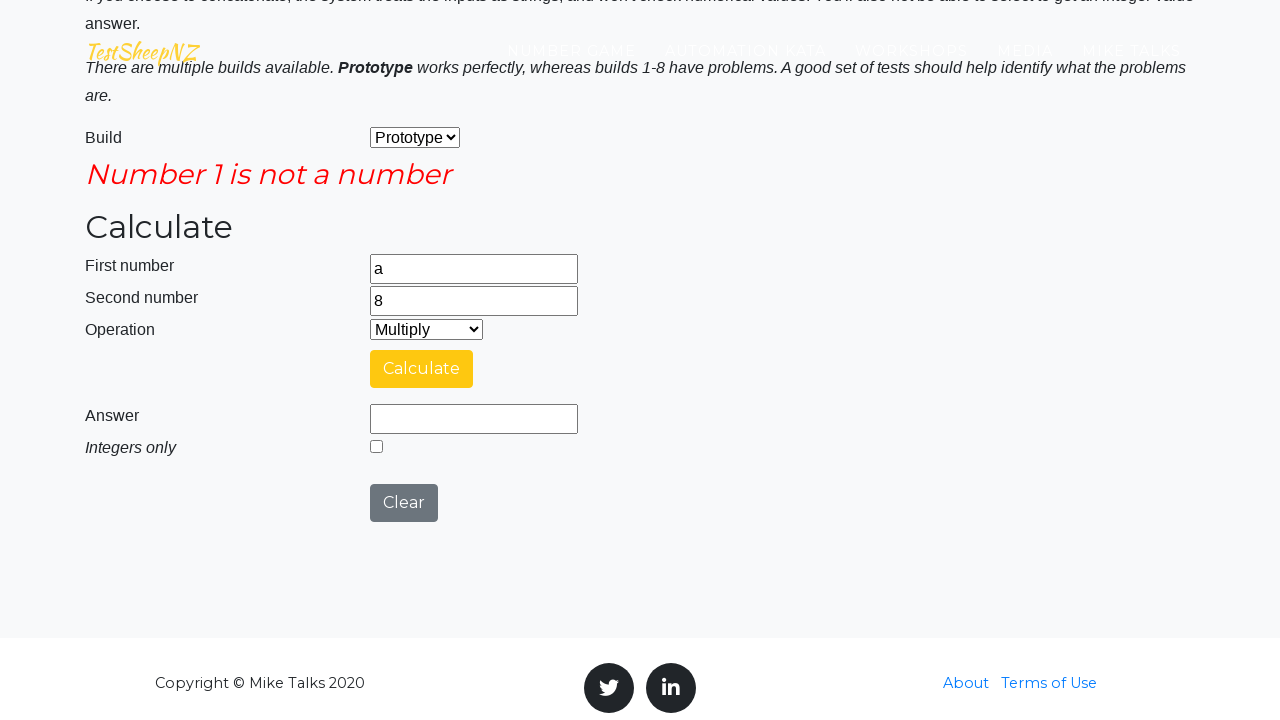

Verified error message for invalid first number
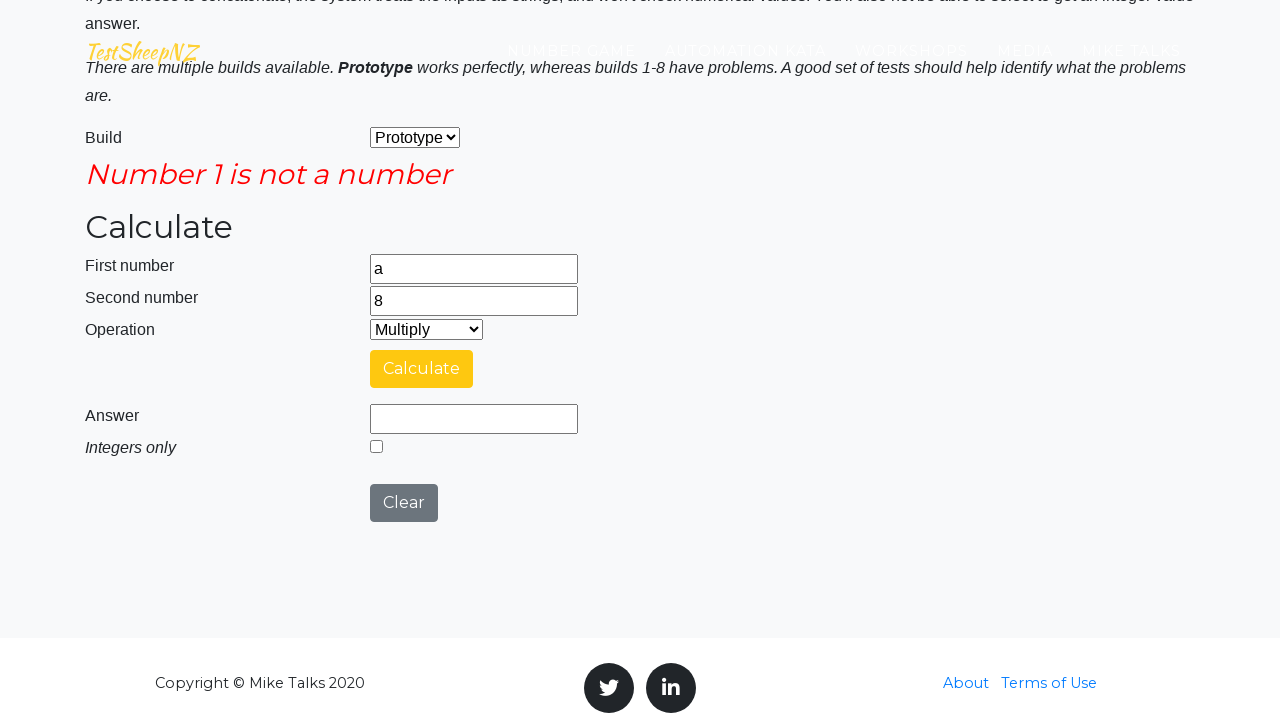

Filled first number field with '2' on #number1Field
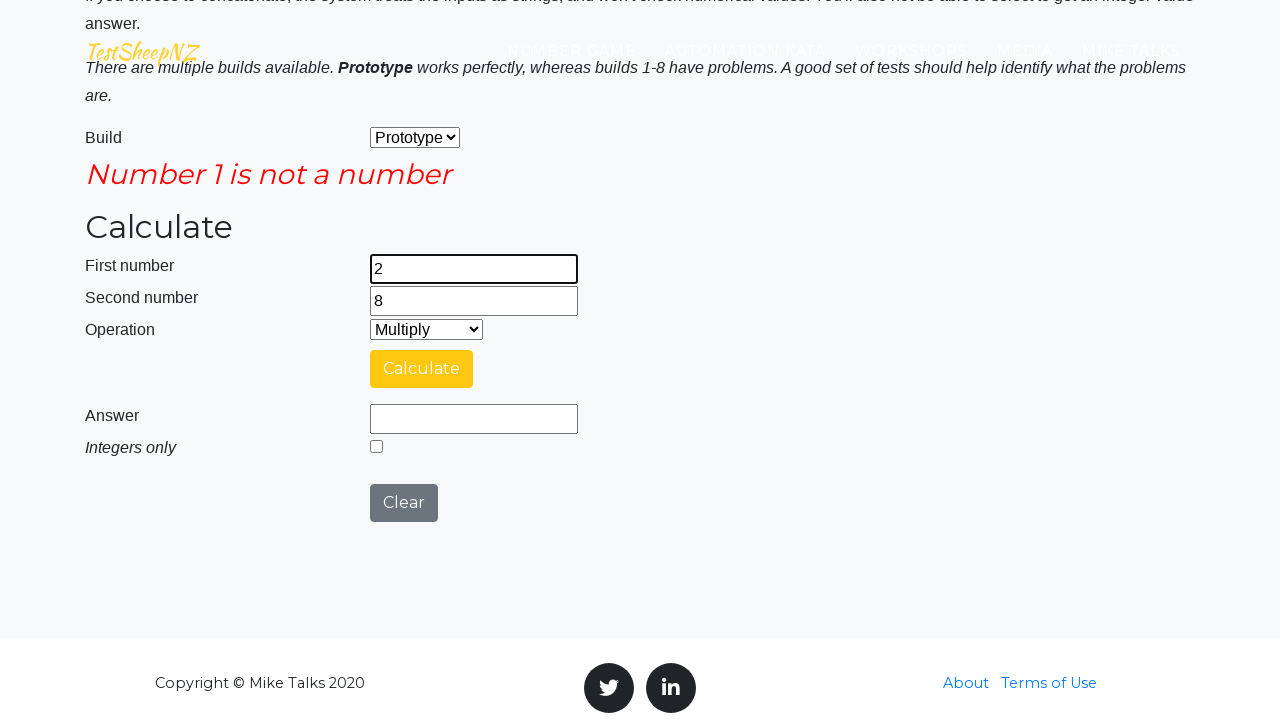

Filled second number field with letter 't' on #number2Field
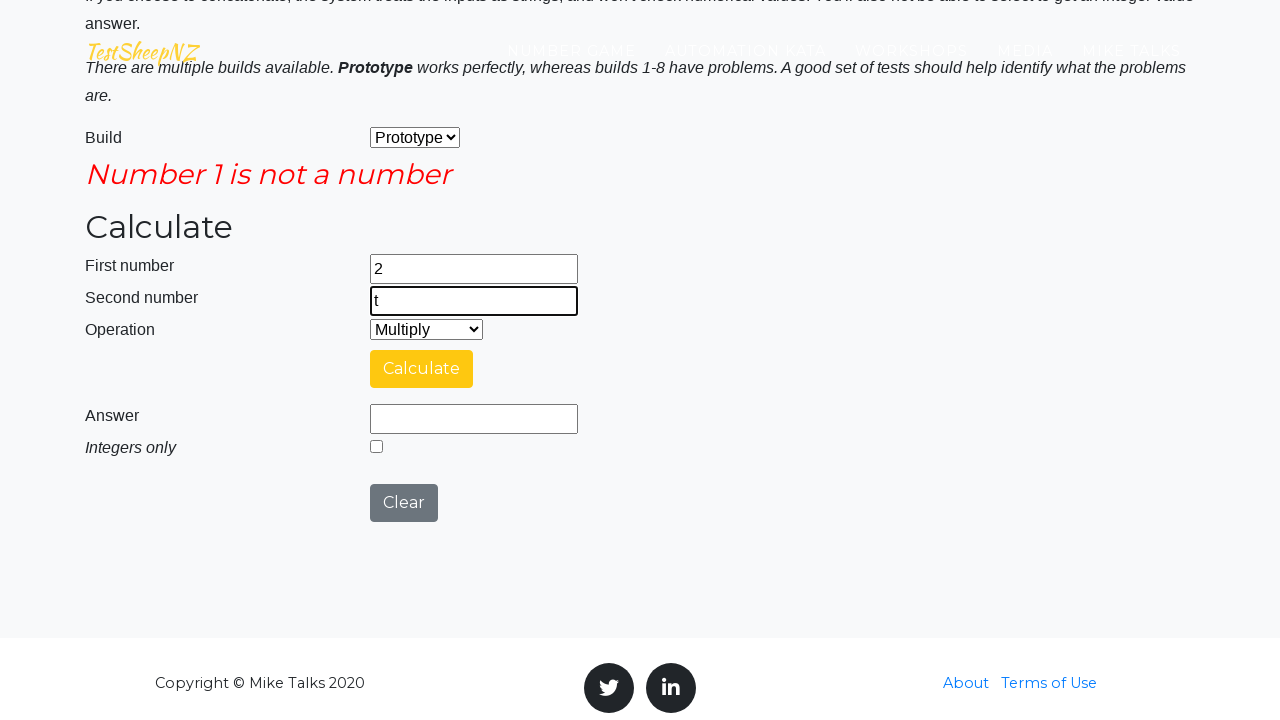

Selected 'Multiply' operation from dropdown on #selectOperationDropdown
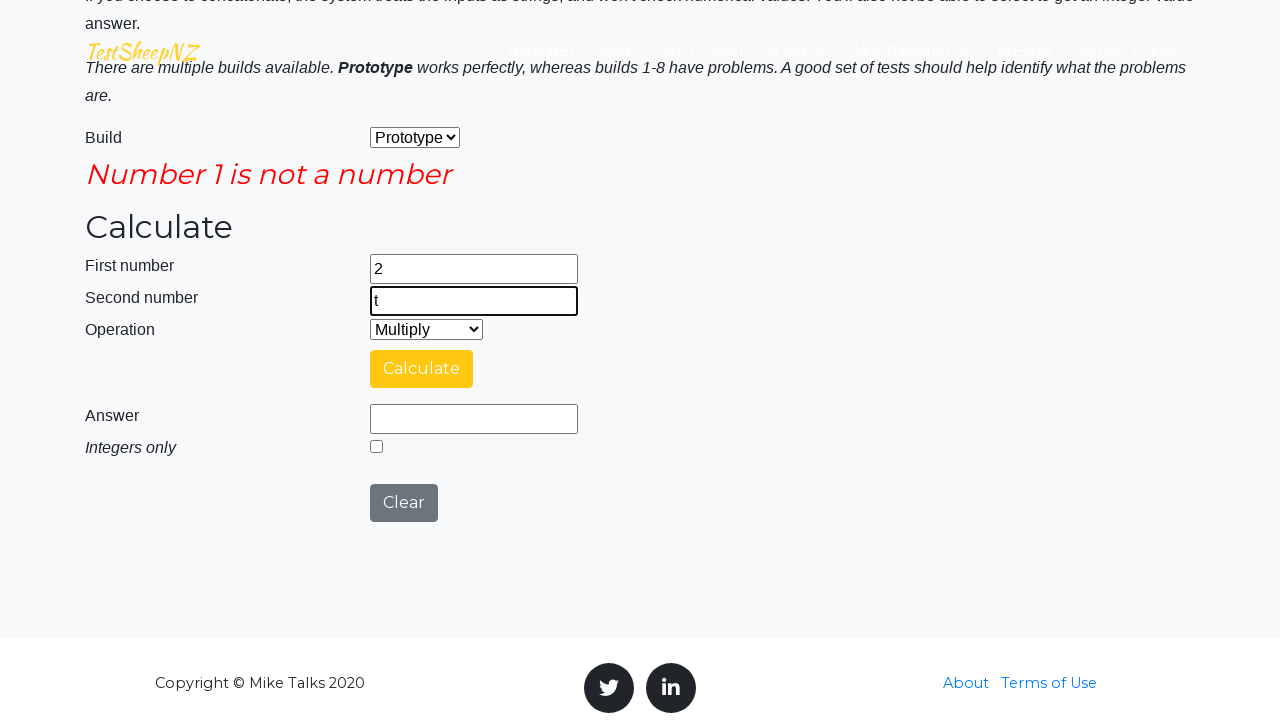

Clicked calculate button at (422, 369) on #calculateButton
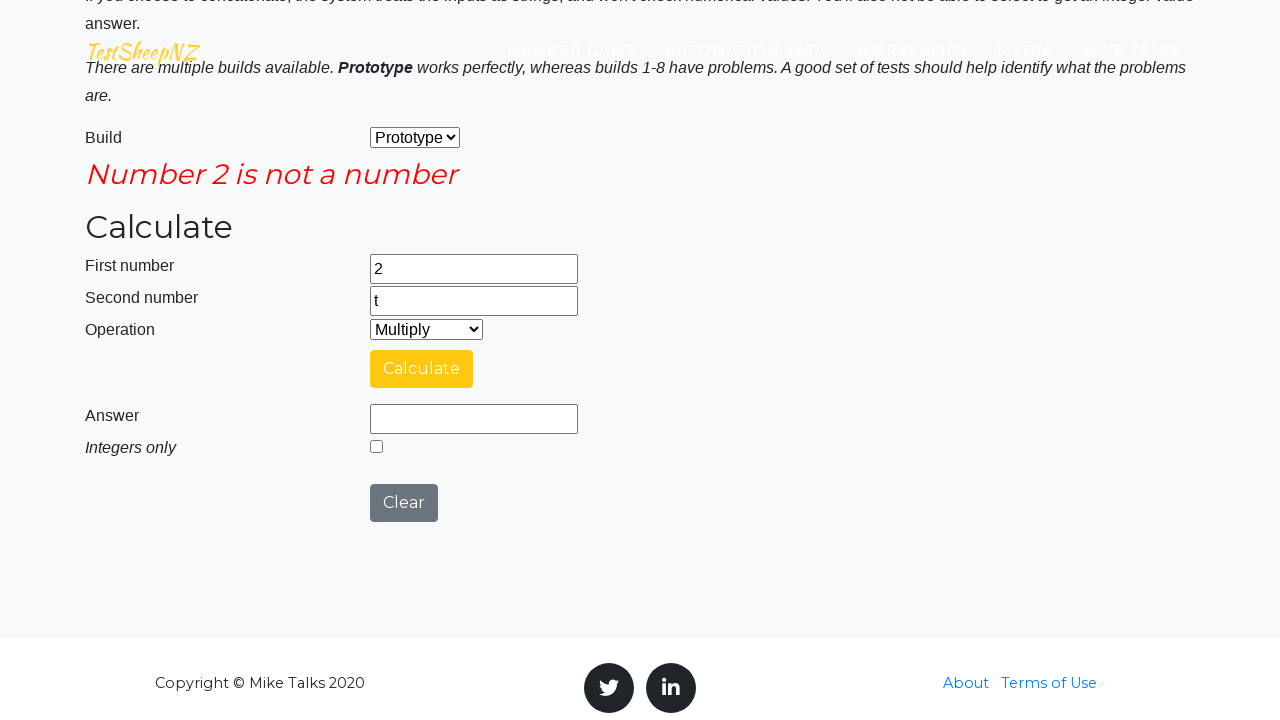

Waited 1000ms for error message to appear
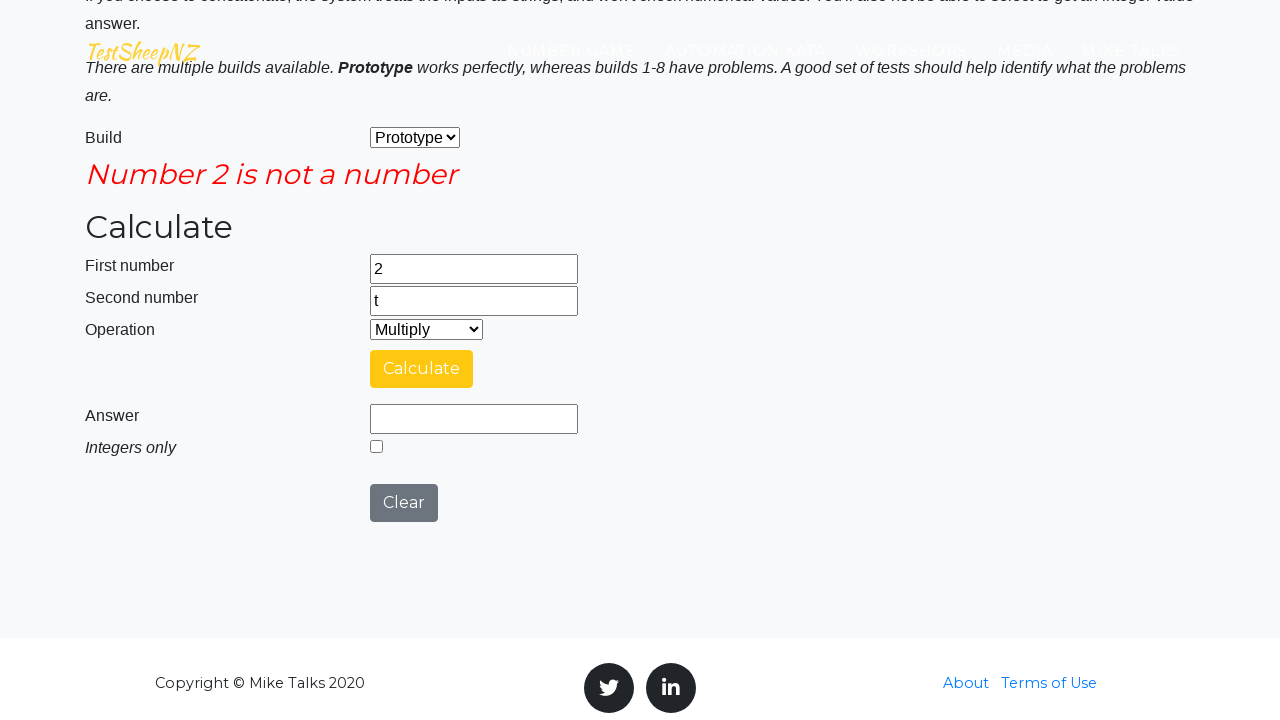

Retrieved error message: 'Number 2 is not a number'
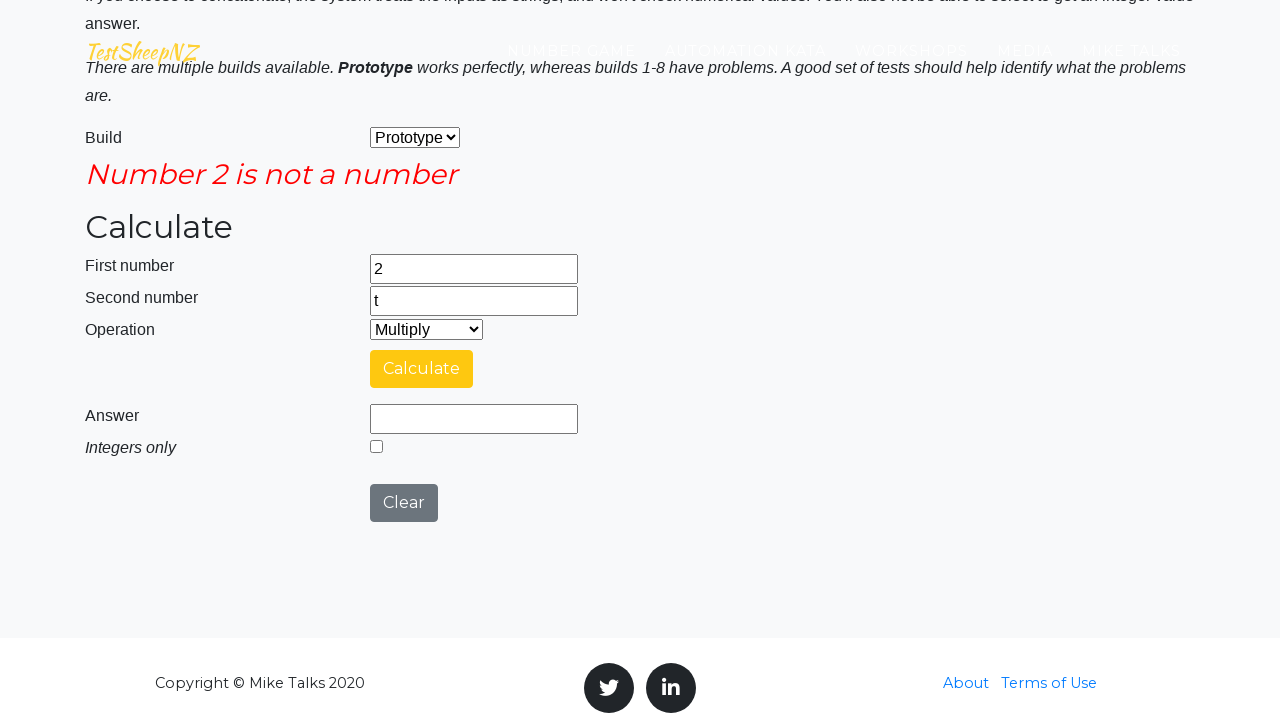

Verified error message for invalid second number
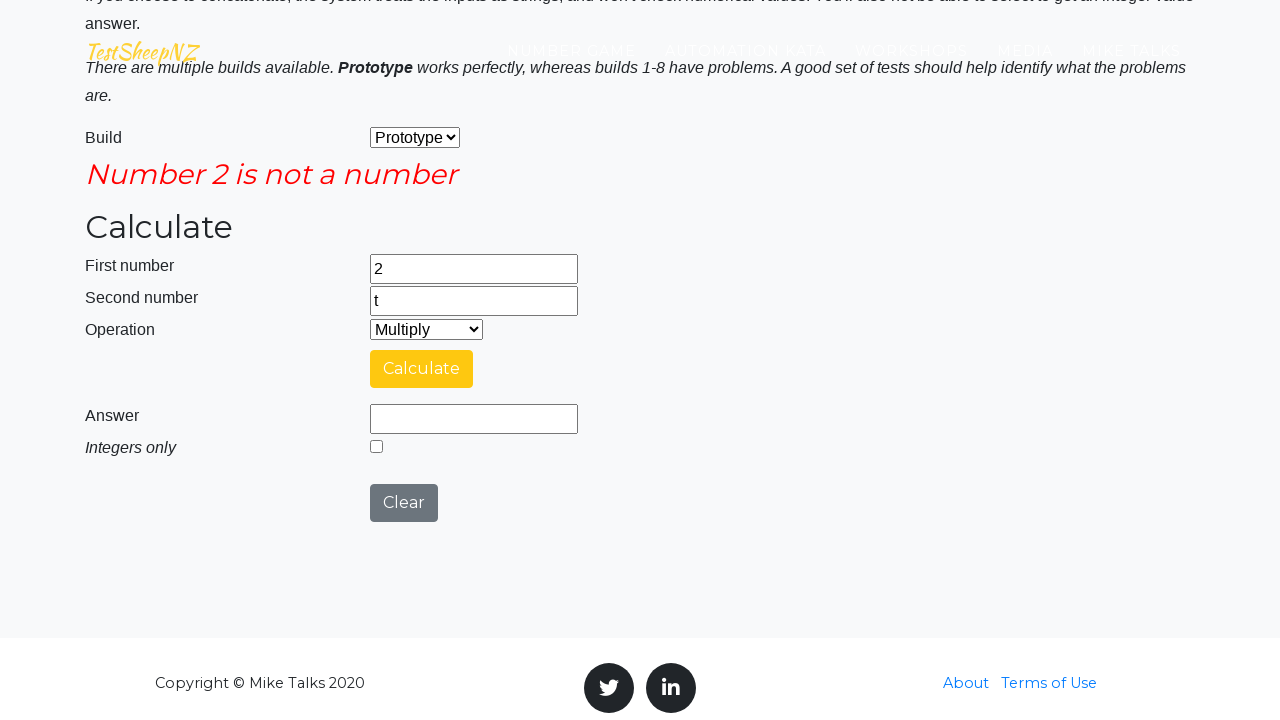

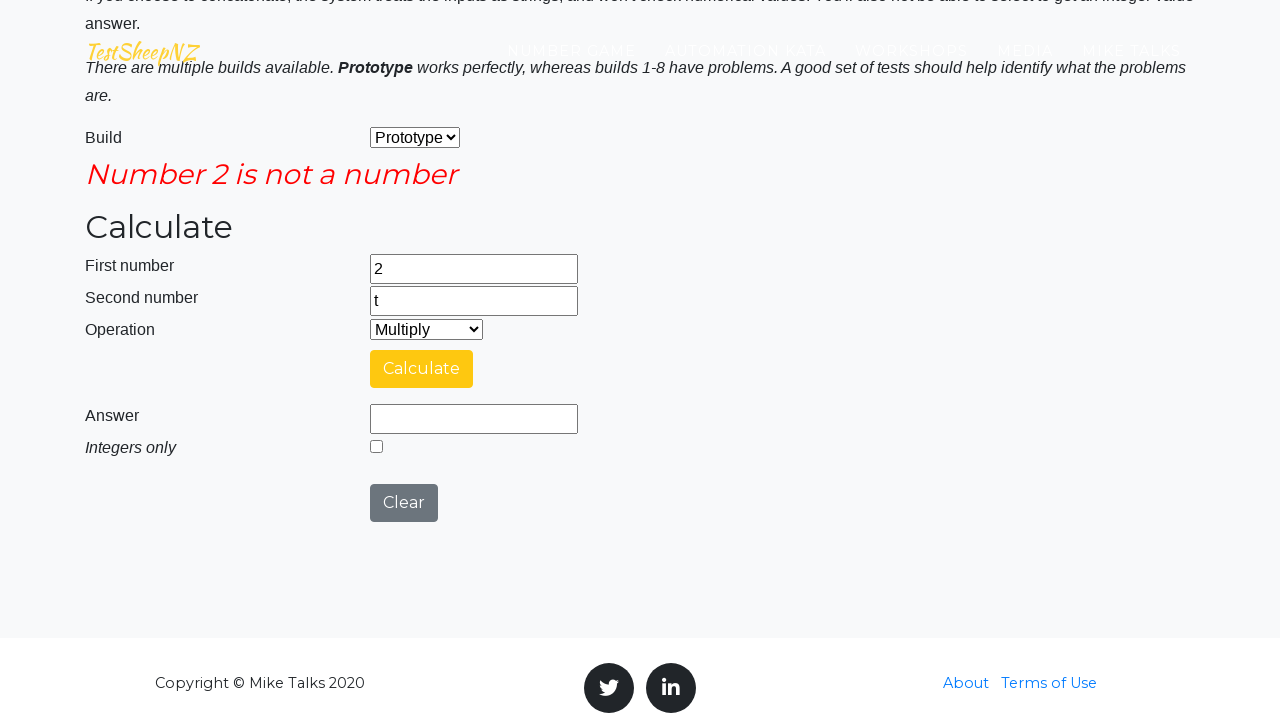